Tests web table handling by navigating to a Selenium practice page, scrolling down to a table element, and verifying the table content is accessible.

Starting URL: https://www.techlistic.com/p/demo-selenium-practice.html

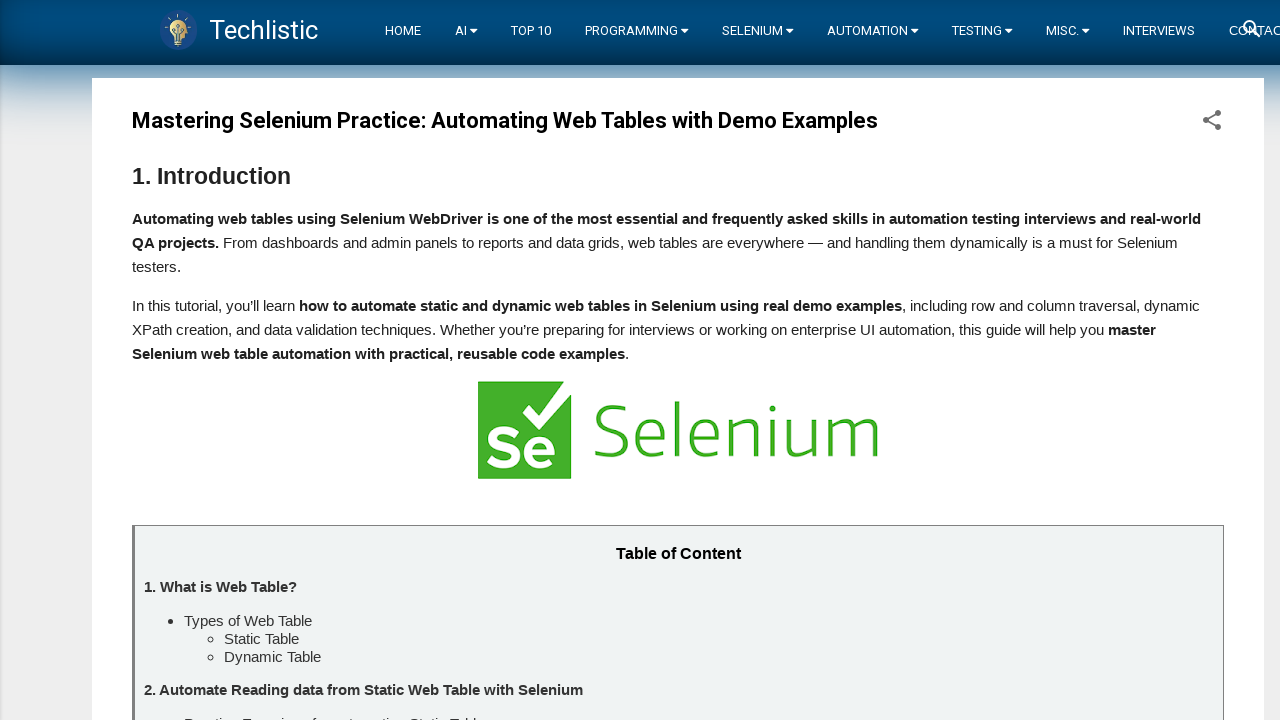

Scrolled down the page by 300 pixels to bring table into view
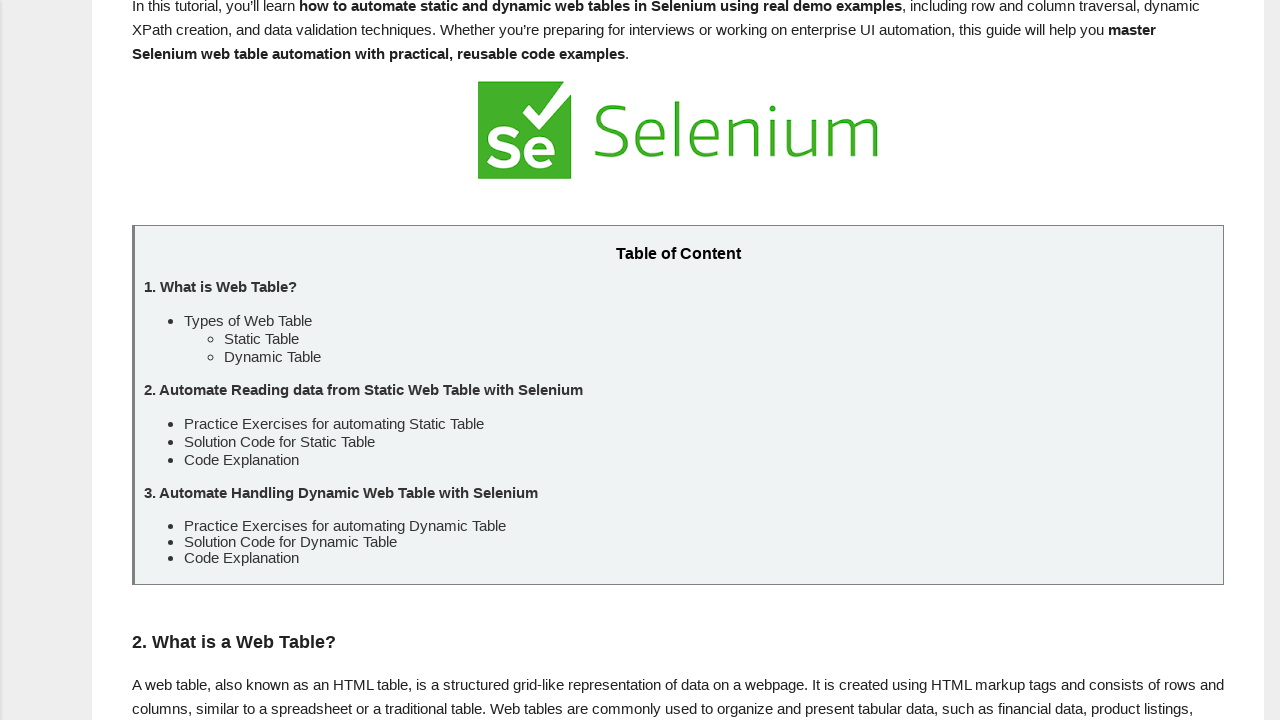

Waited for table body element to be present in DOM
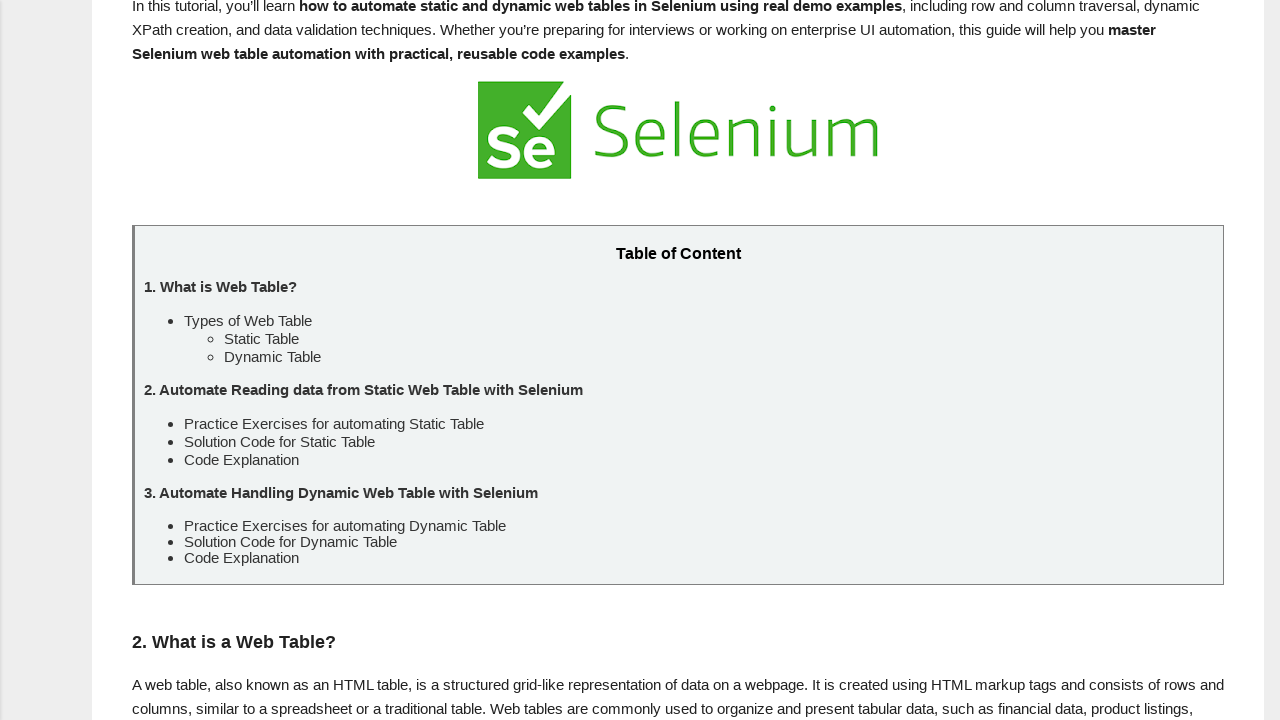

Located the table body element using selector 'table#customers tbody'
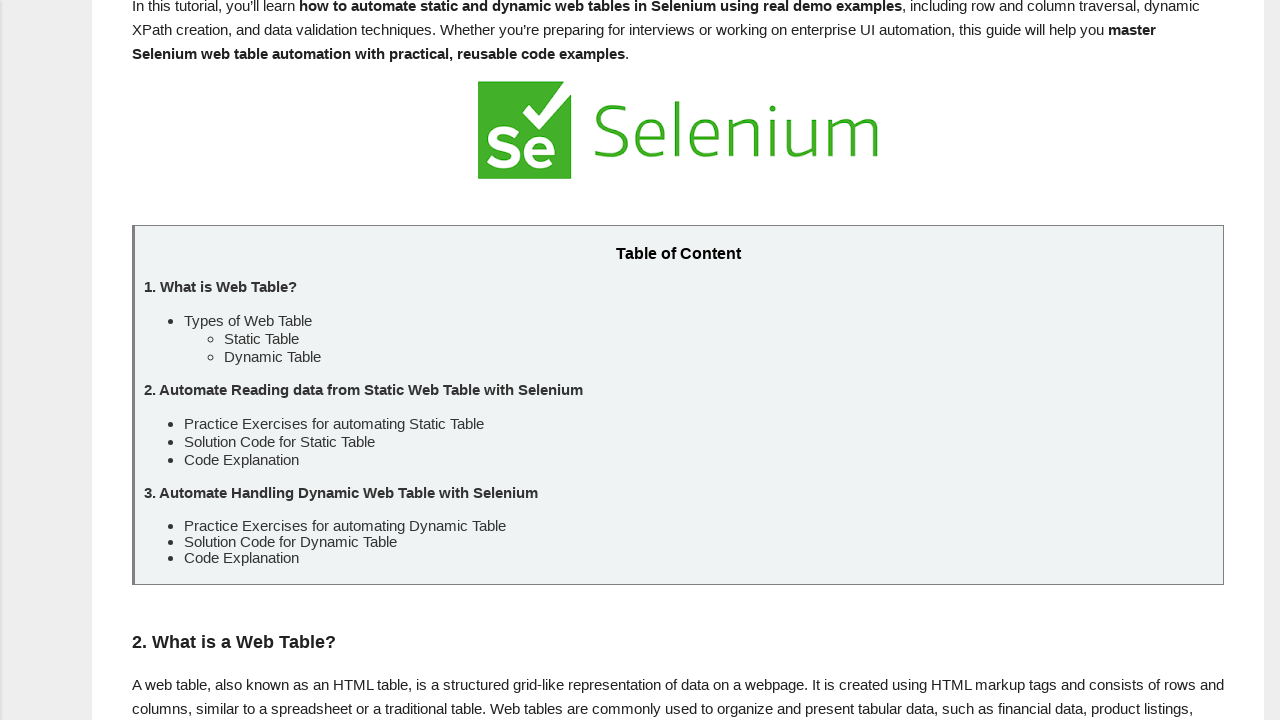

Table body element is now visible on the page
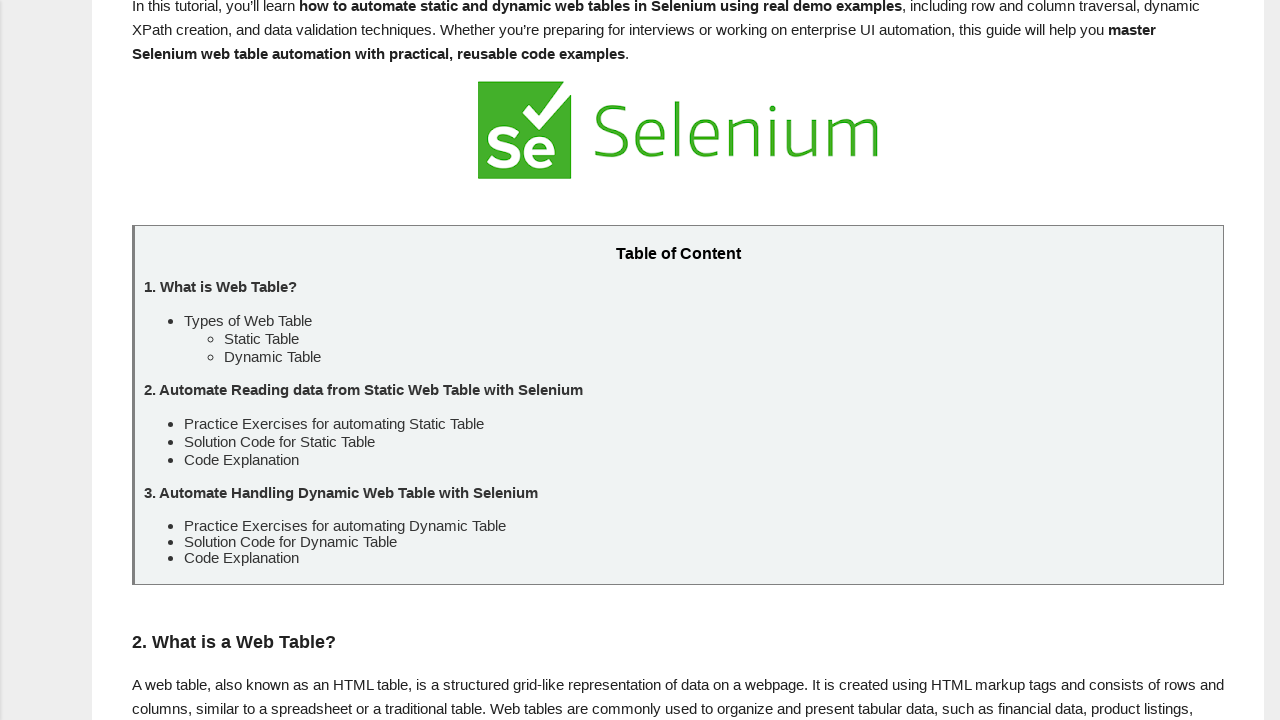

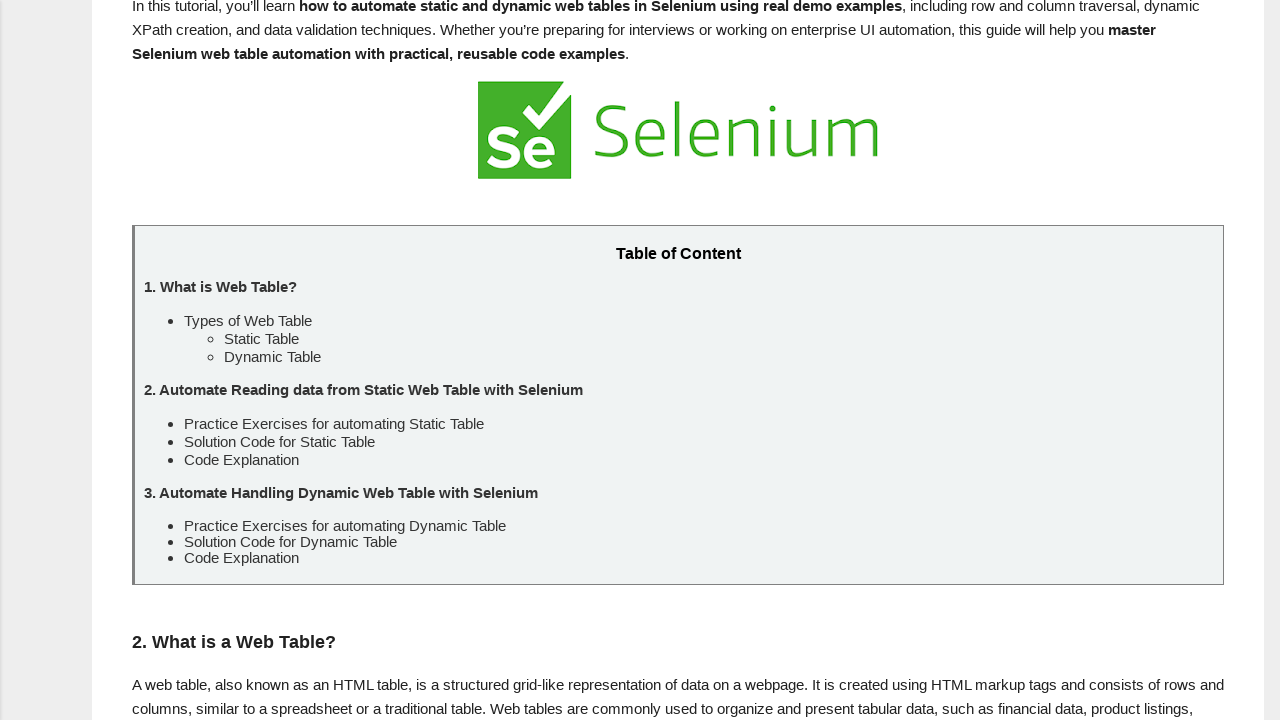